Navigates to TechPro Education website and attempts to find an element by ID (demonstrating element lookup behavior)

Starting URL: https://techproeducation.com/

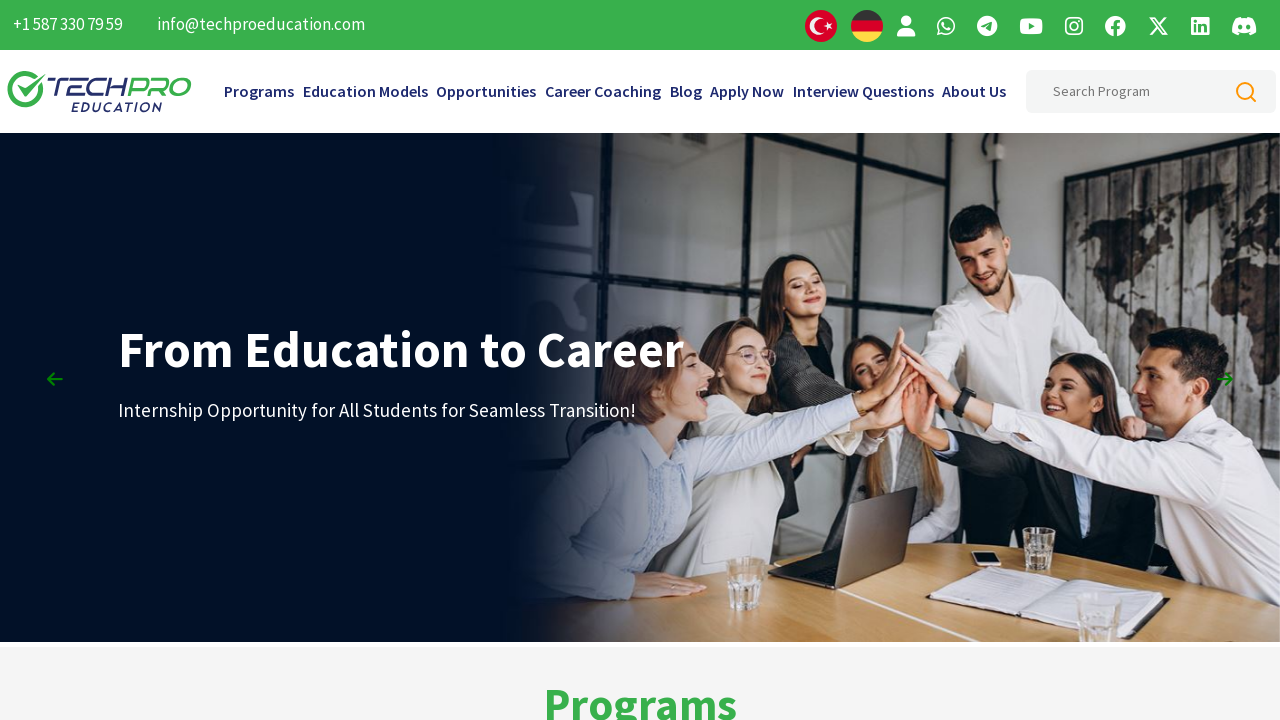

Navigated to TechPro Education website
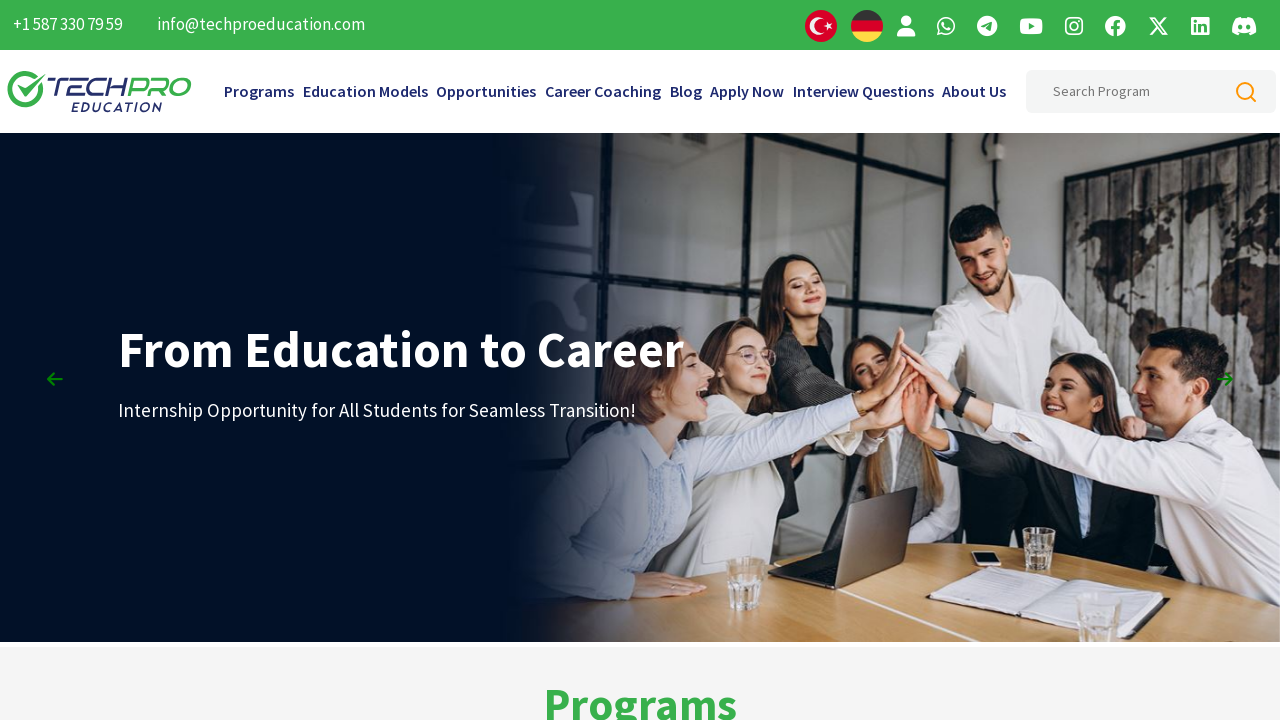

Element with ID 'wrong-id' not found - timeout occurred as expected: Locator.wait_for: Timeout 5000ms exceeded.
Call log:
  - waiting for locator("#wrong-id") to be visible

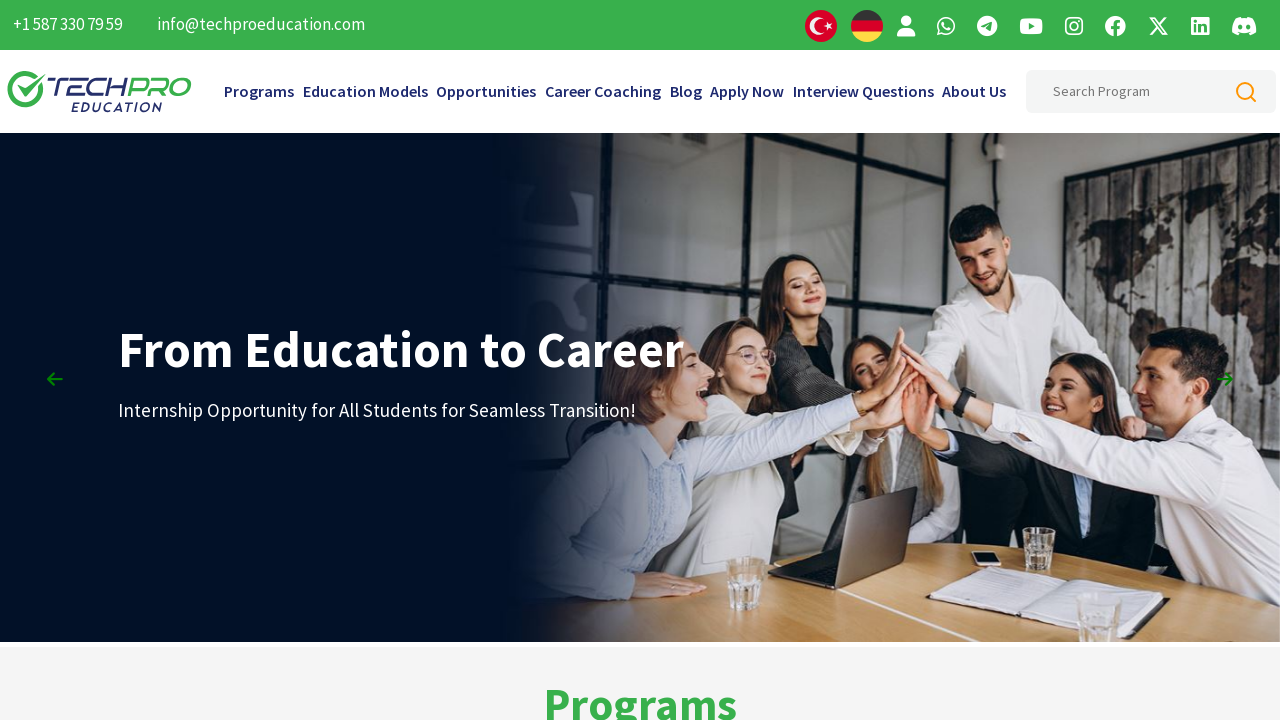

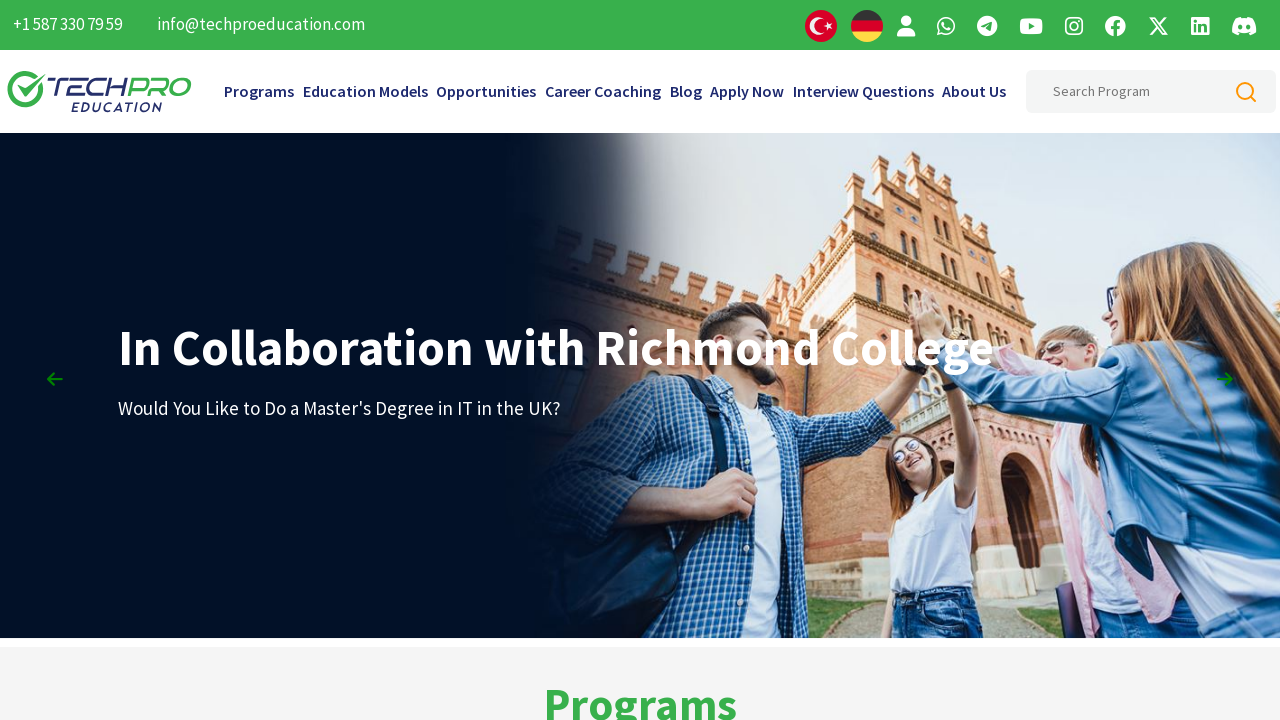